Tests clicking the login button on the homepage and verifying navigation to login page

Starting URL: https://footystats.org/

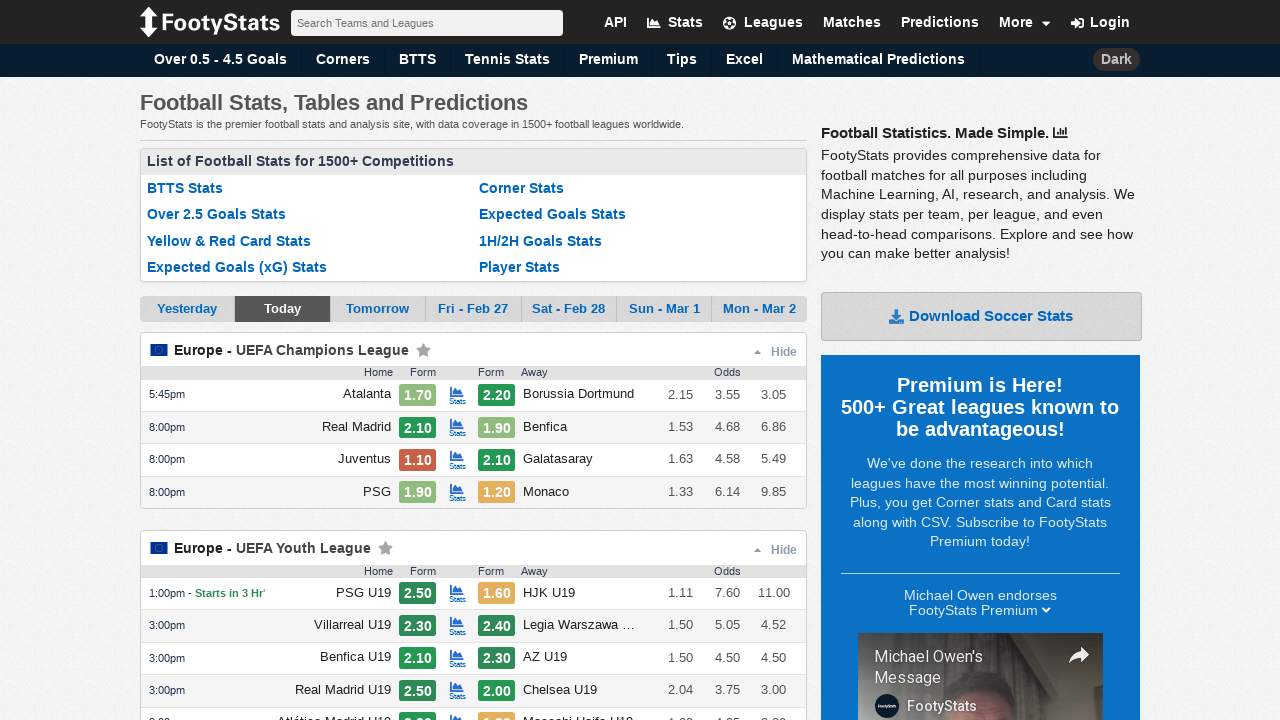

Clicked login button in header menu at (1100, 22) on xpath=//*[@id="headerMenu"]/li[3]/a
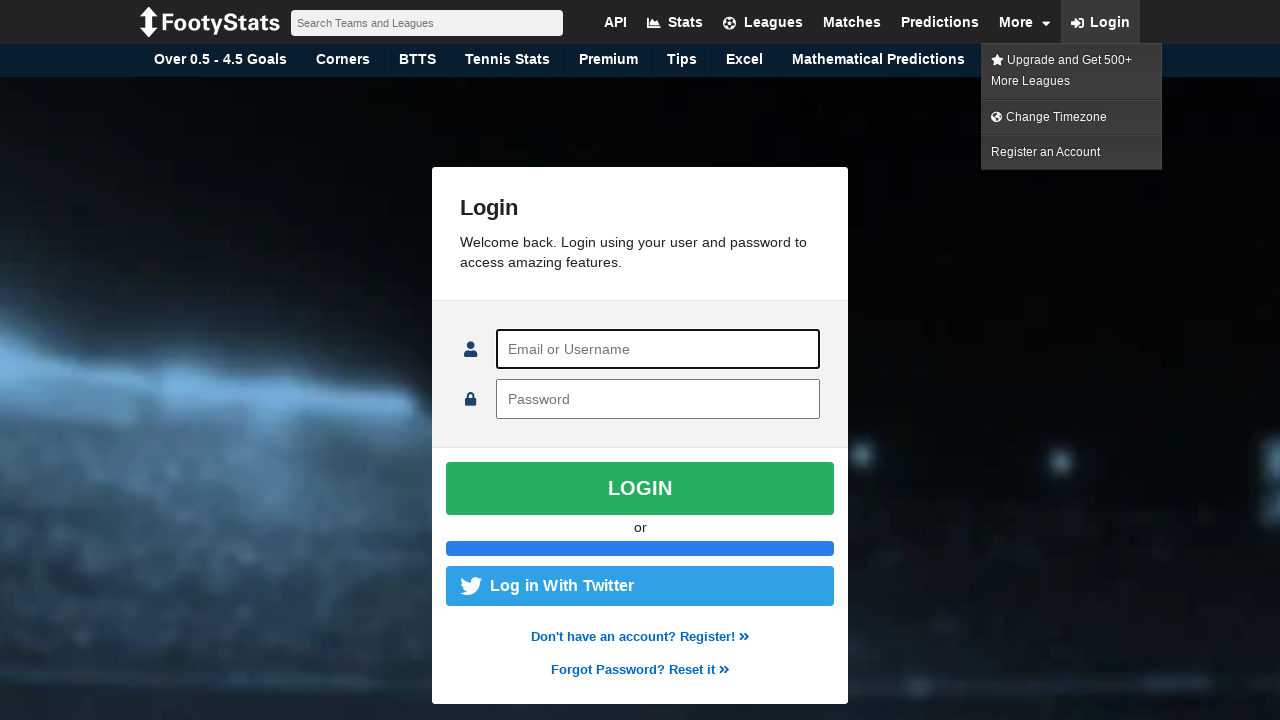

Verified navigation to login page - 'login' found in URL
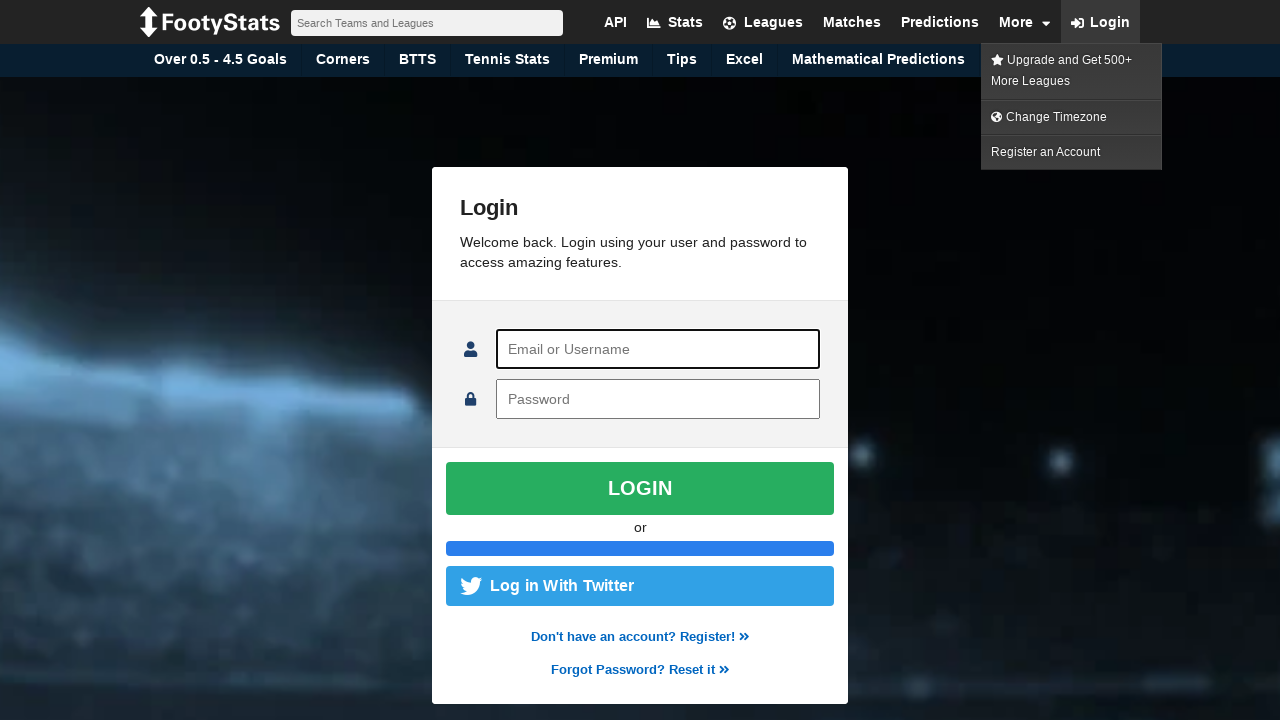

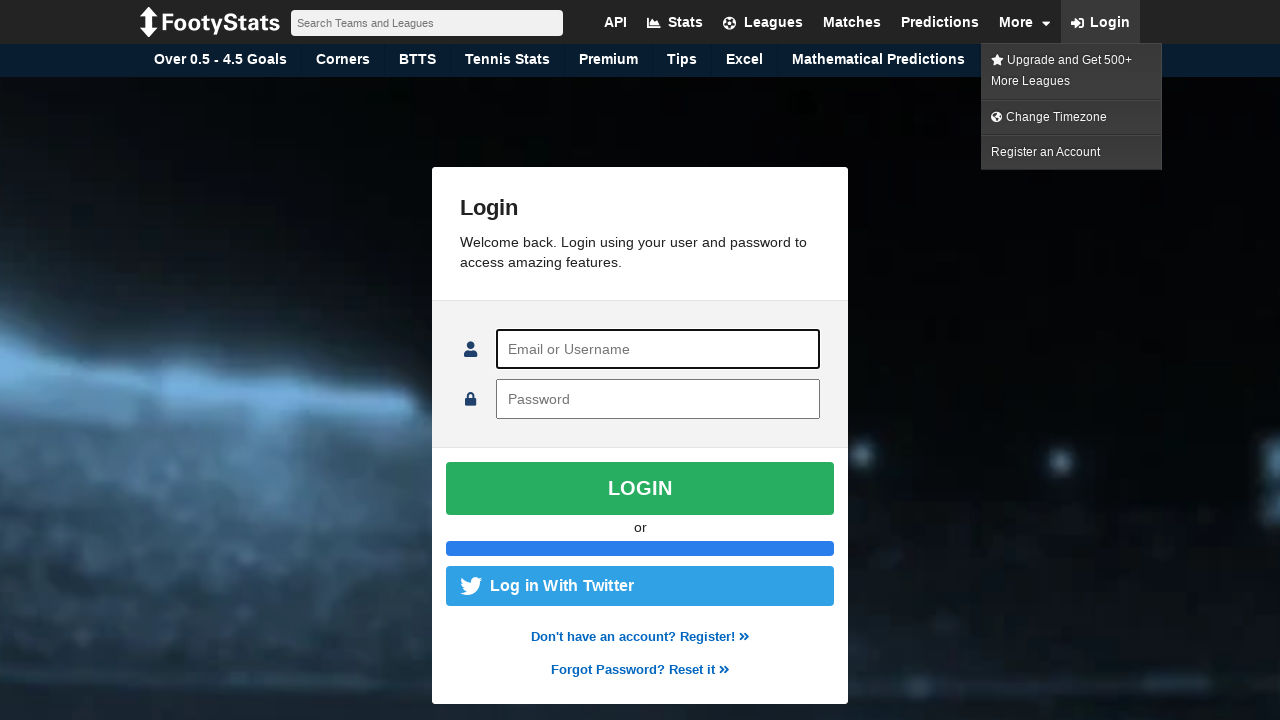